Navigates to Hepsiburada (Turkish e-commerce site) homepage and waits for page to load

Starting URL: https://www.hepsiburada.com/

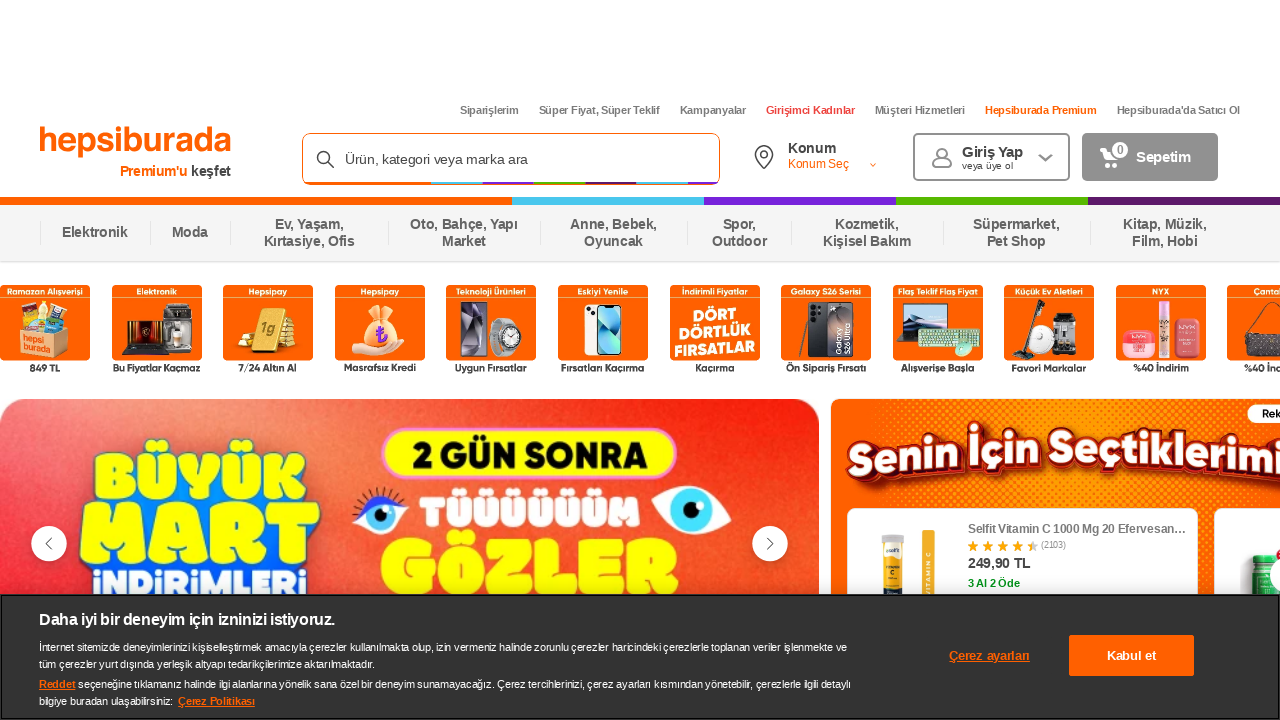

Waited for Hepsiburada homepage to load (domcontentloaded state)
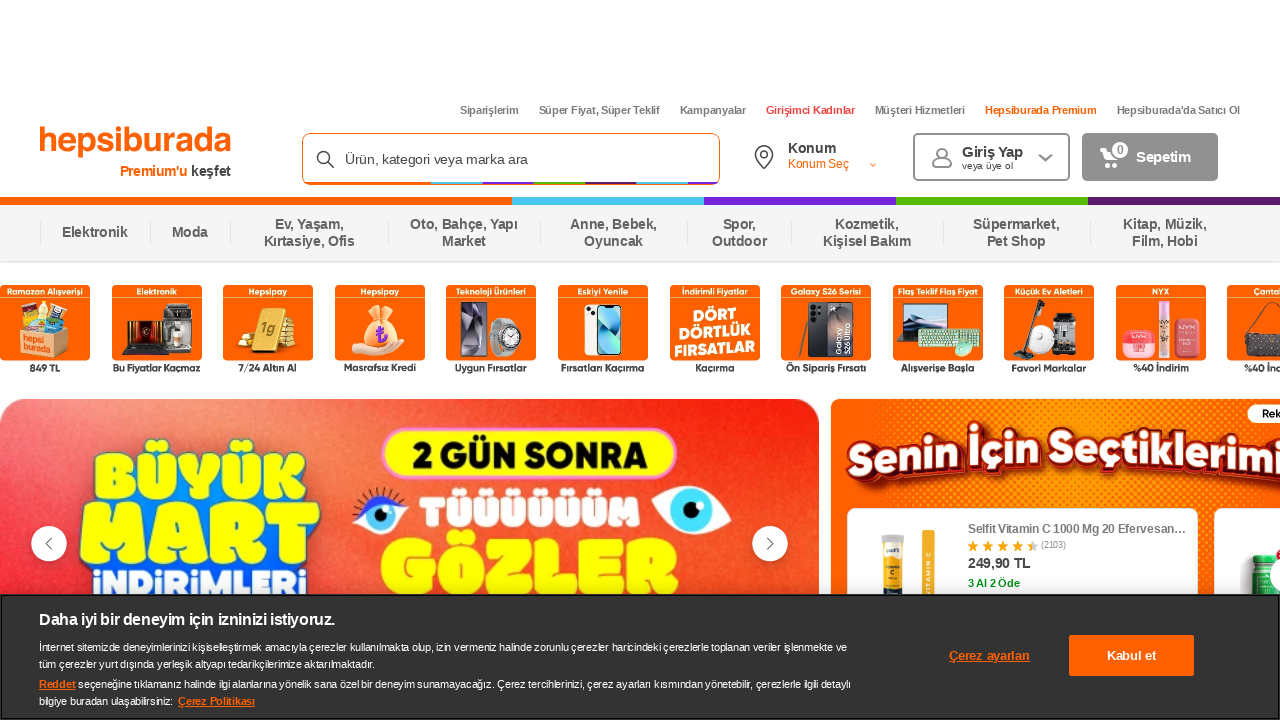

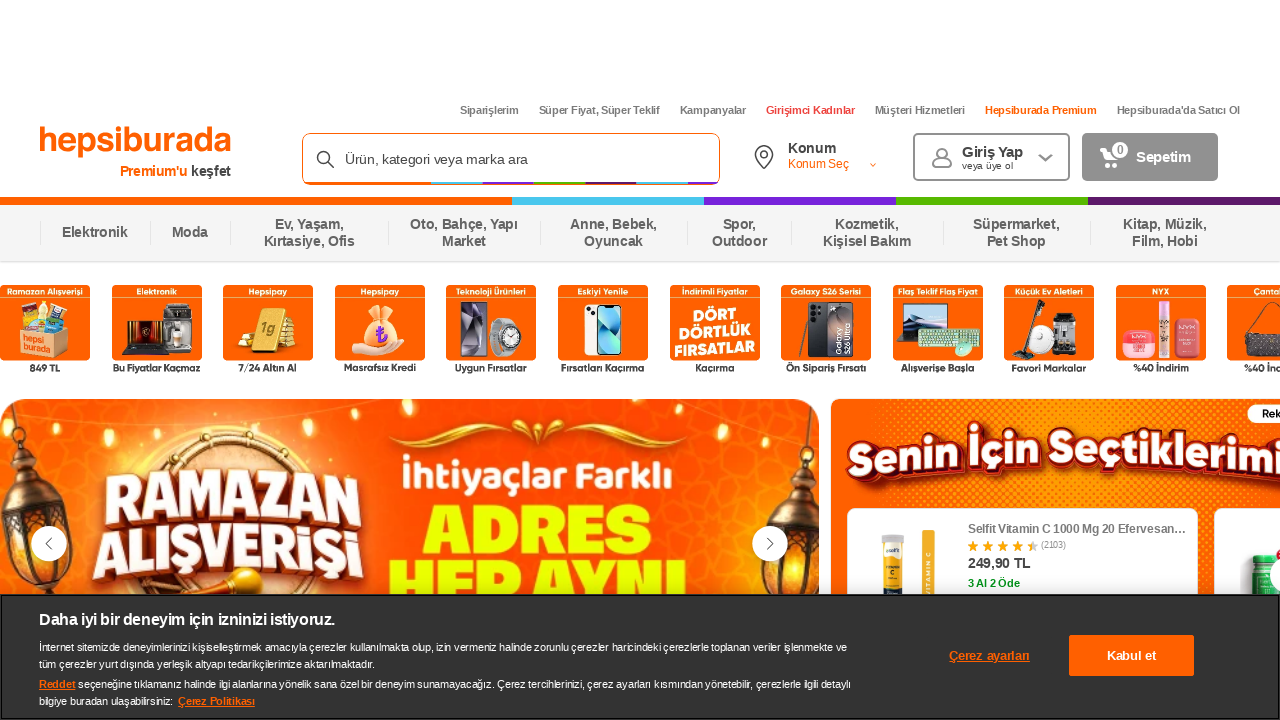